Tests drag and drop functionality by switching to an iframe and dragging a draggable element to a new position

Starting URL: https://jqueryui.com/draggable

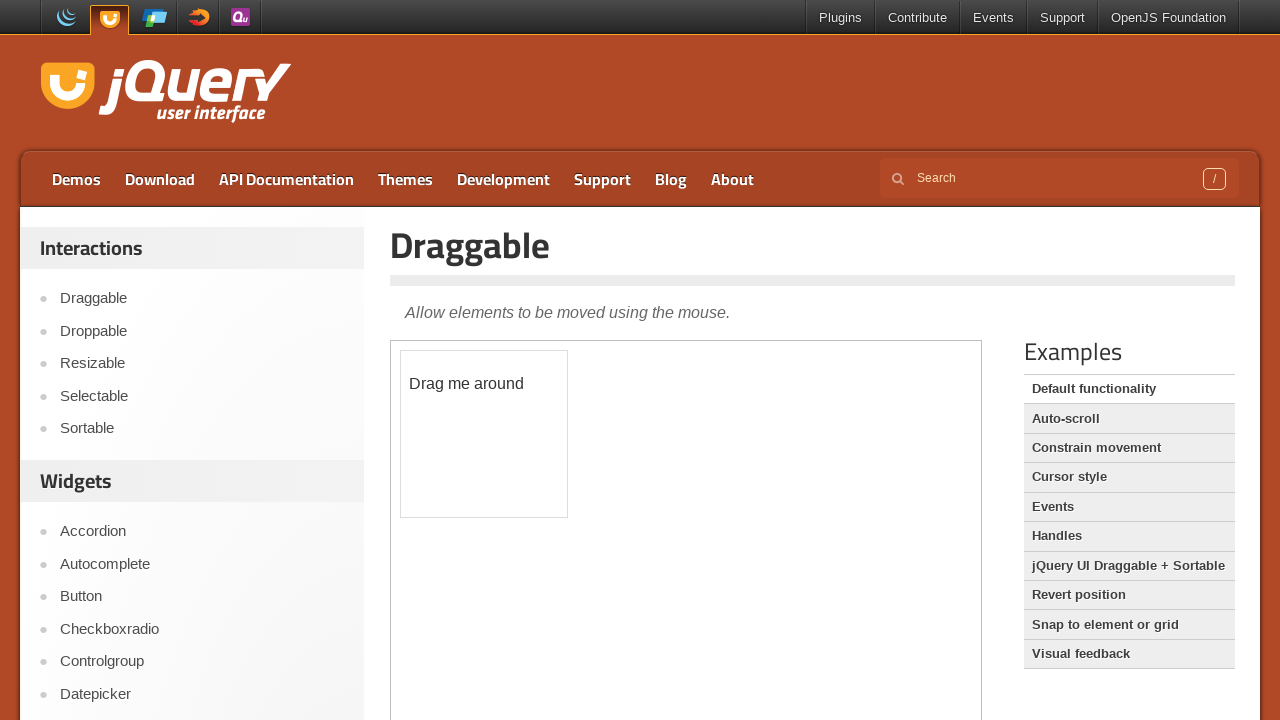

Located the iframe containing the draggable element
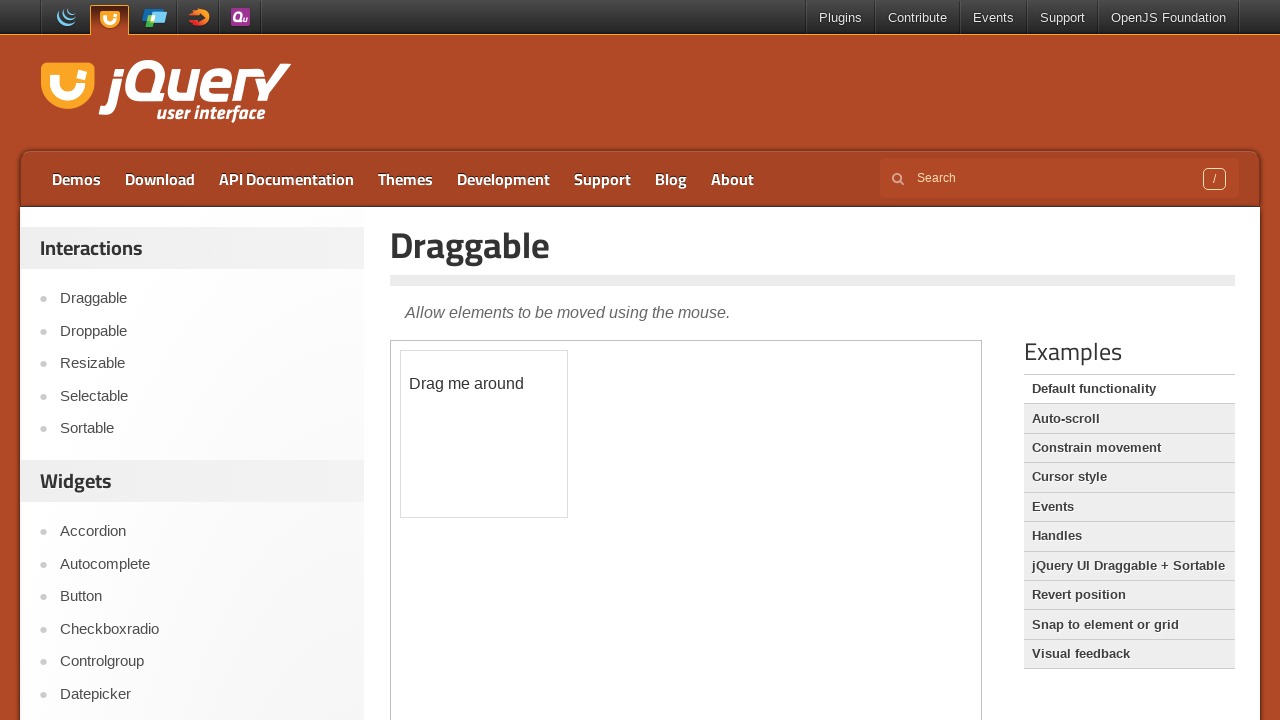

Located the draggable element with ID 'draggable' within the iframe
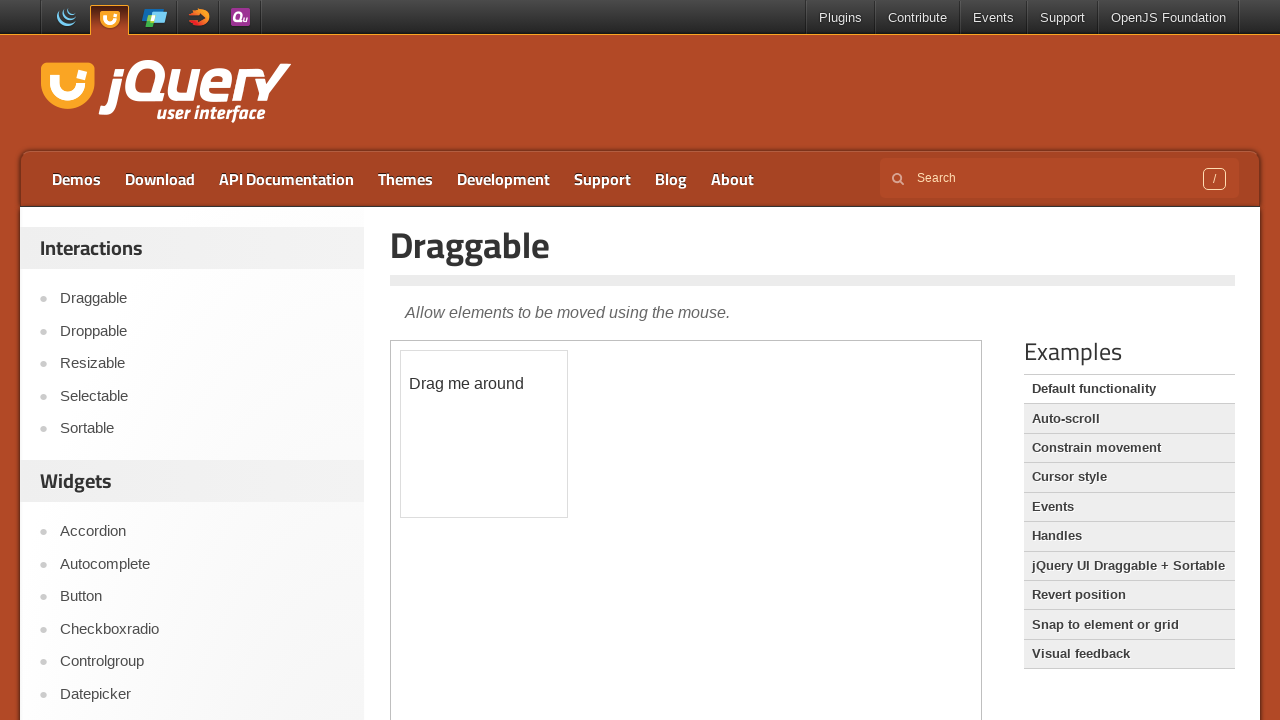

Draggable element is now visible and ready for interaction
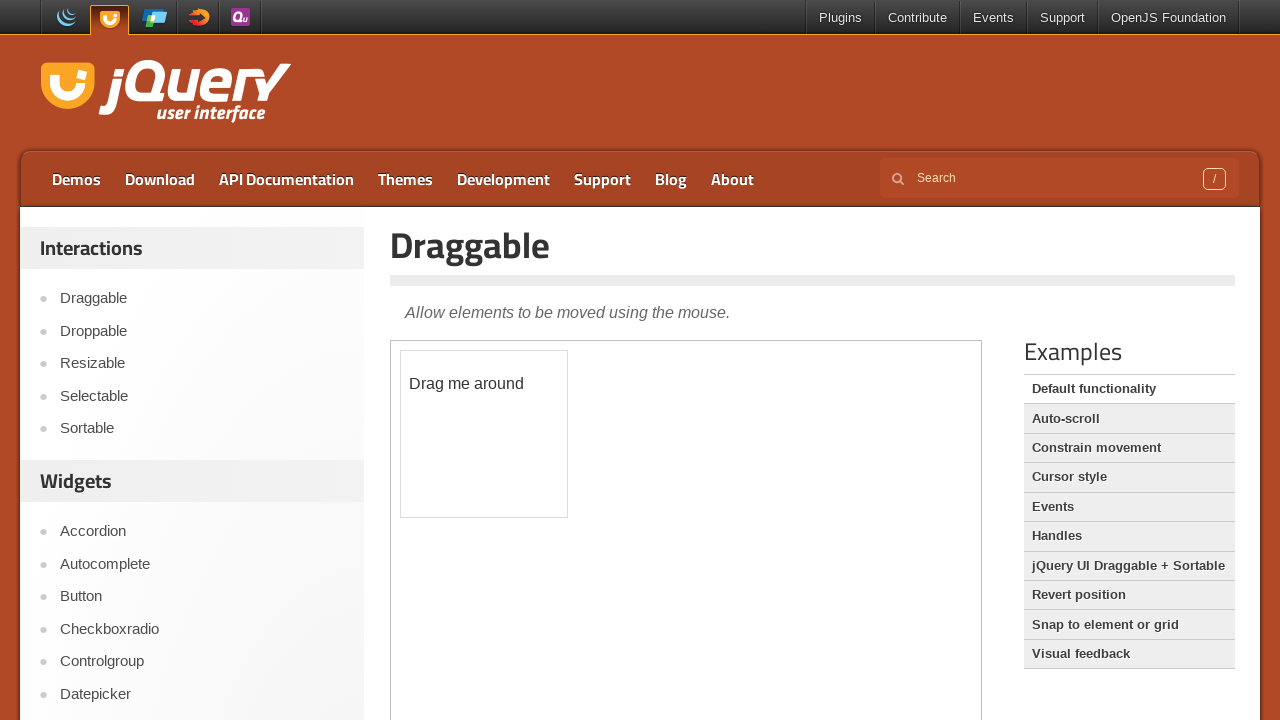

Dragged the element 60px right and 90px down to new position at (461, 441)
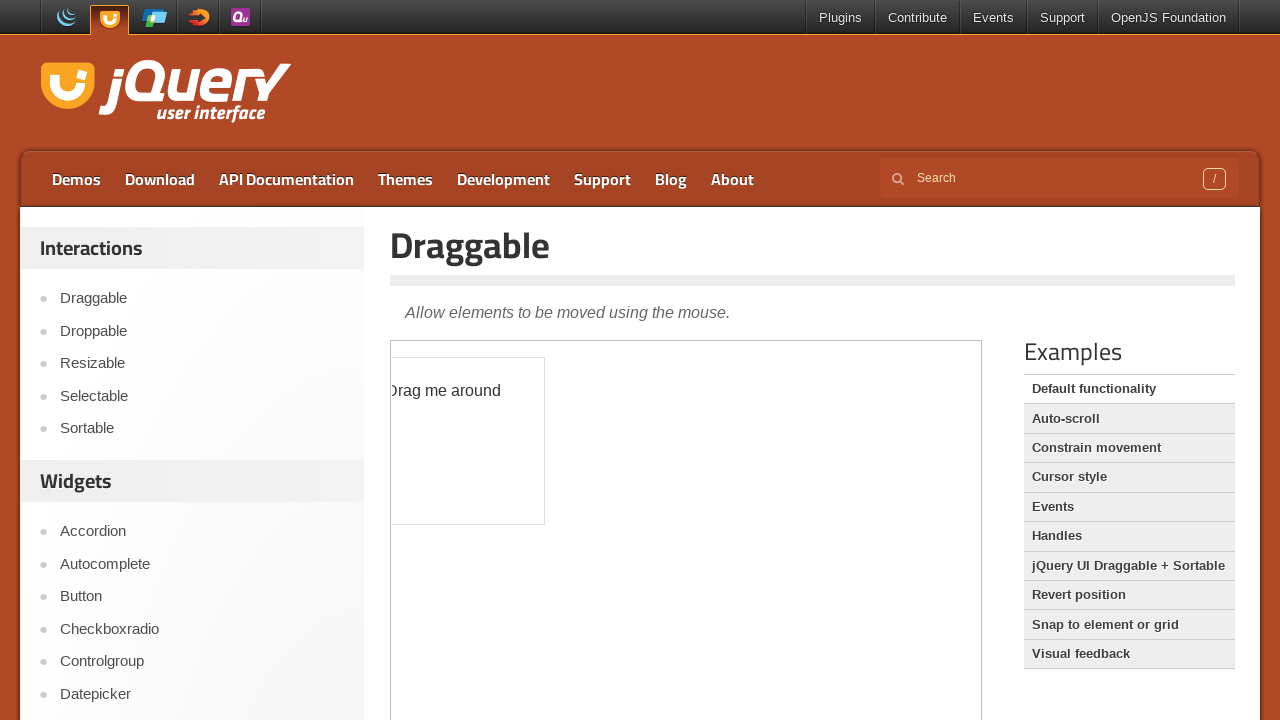

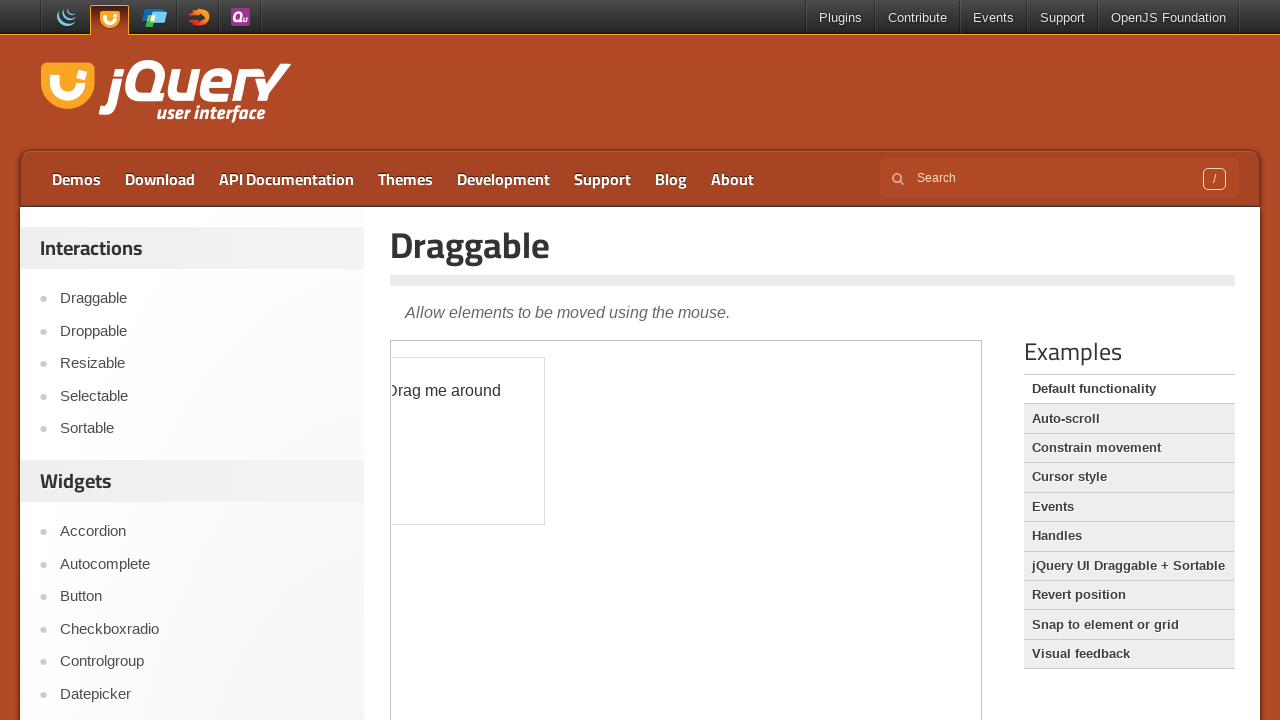